Navigates from the homepage to the My Account section, verifies the page loaded, then returns to the homepage.

Starting URL: http://intershop5.skillbox.ru/

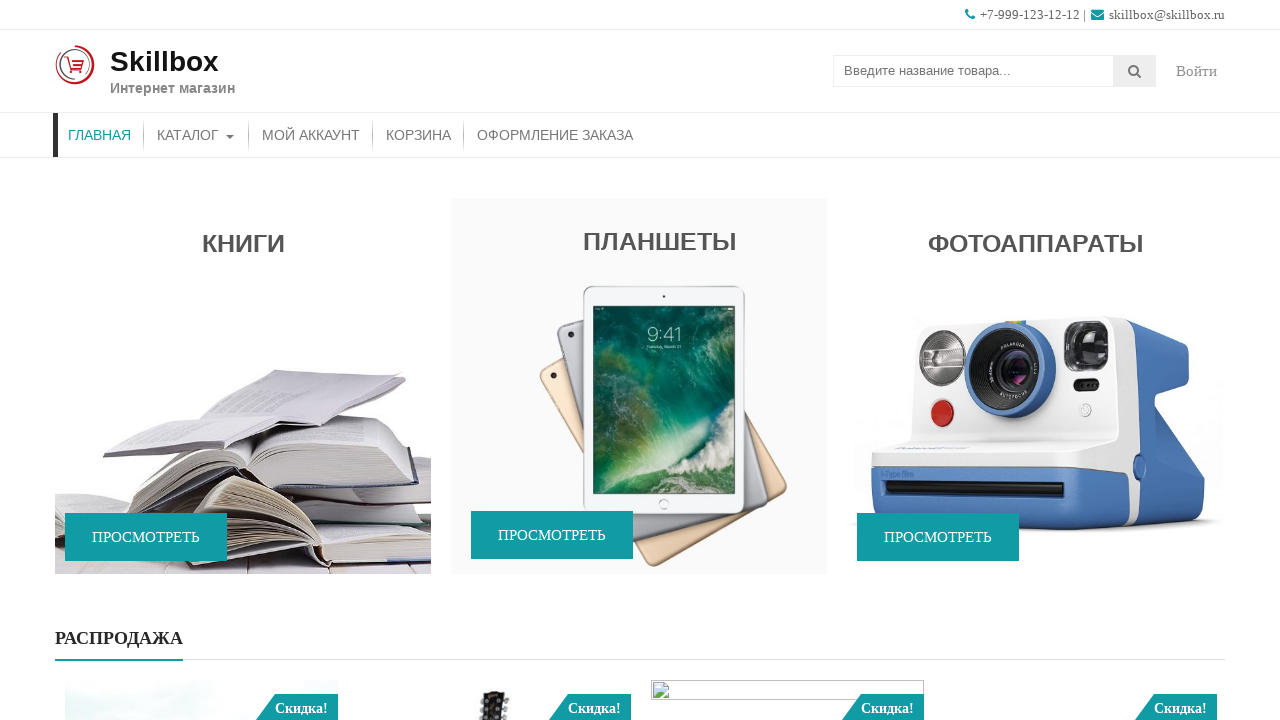

Clicked on 'Мой аккаунт' (My Account) link in main menu at (311, 135) on a:text('Мой аккаунт') >> nth=0
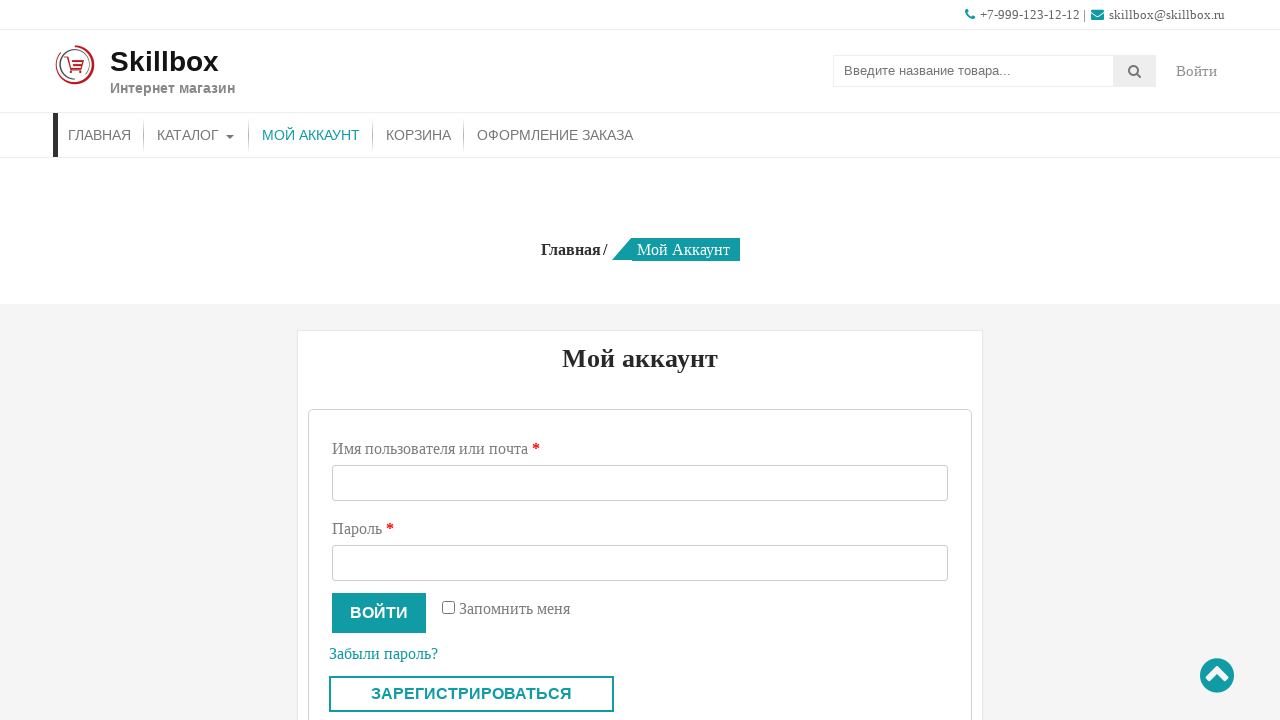

My Account page loaded - verified entry title element present
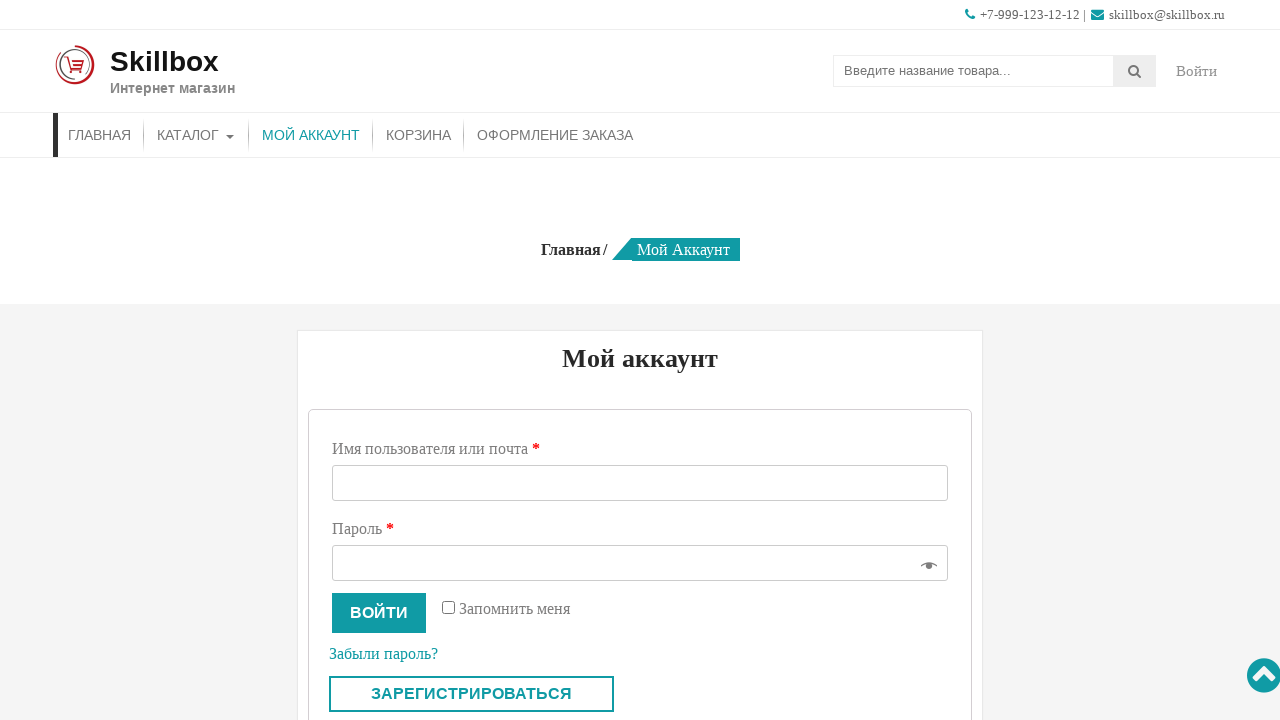

Clicked on Home link in main menu to return to homepage at (100, 135) on li#menu-item-26
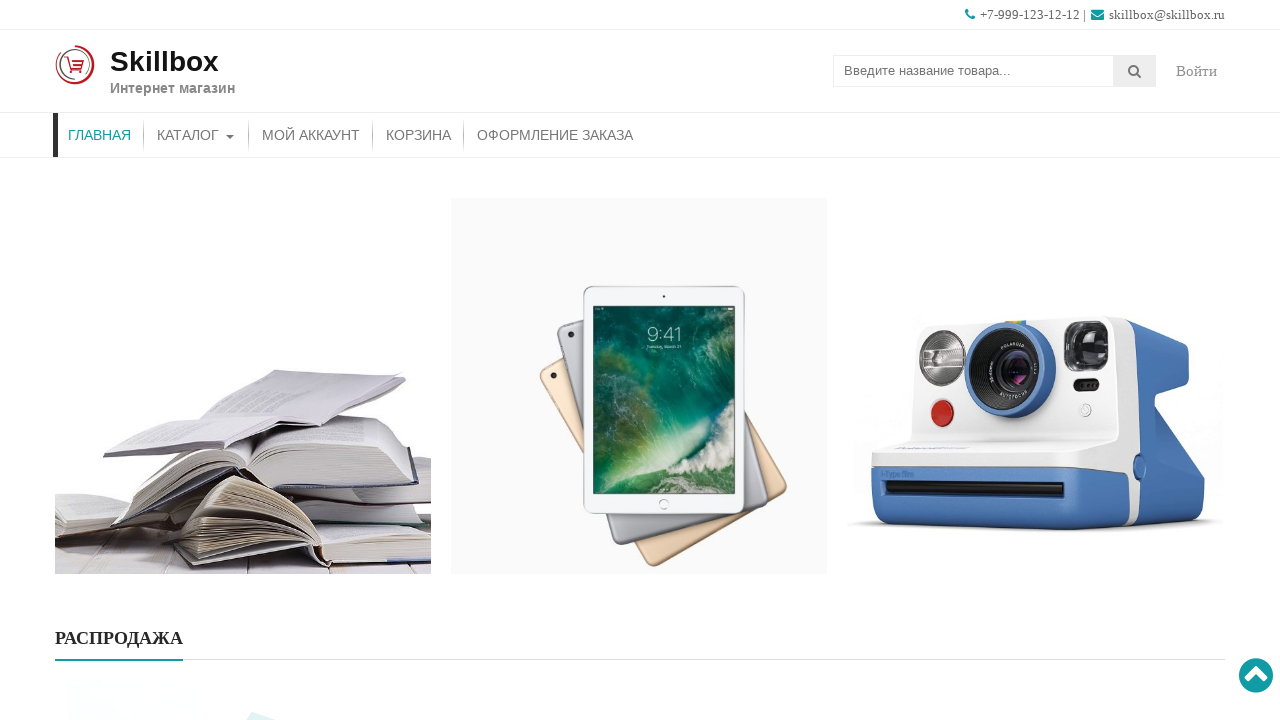

Returned to homepage - verified promo section element present
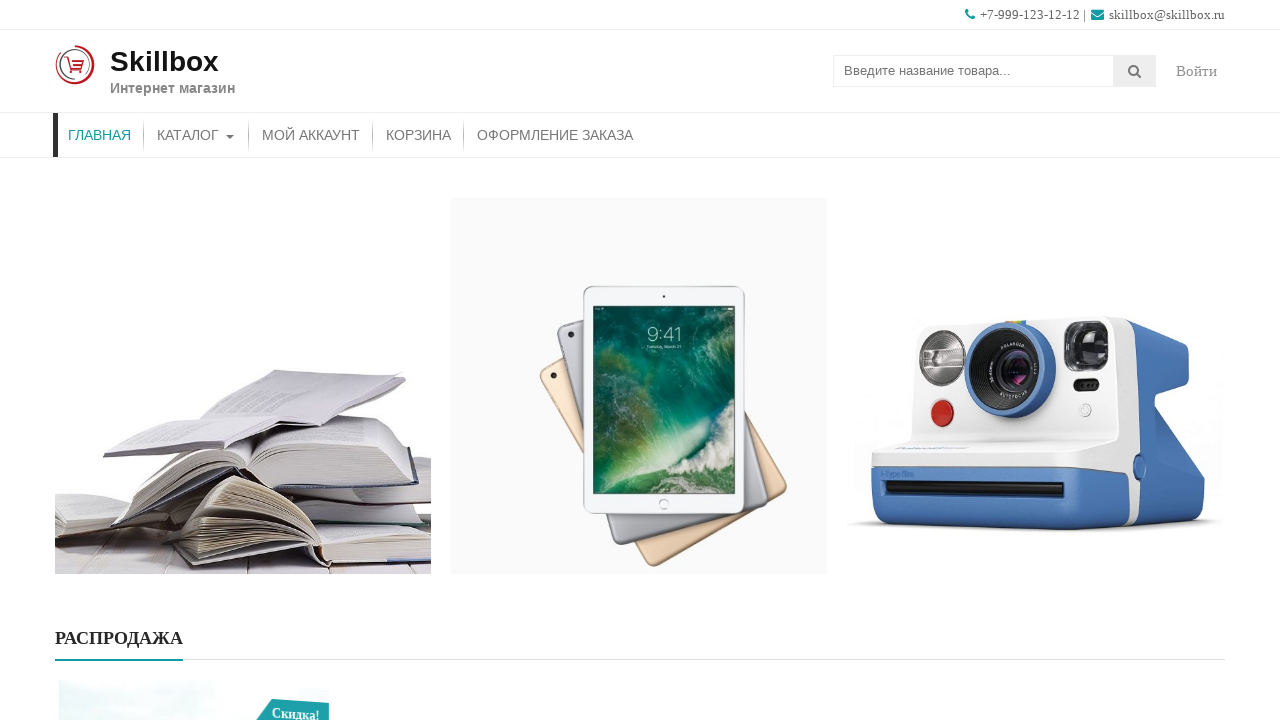

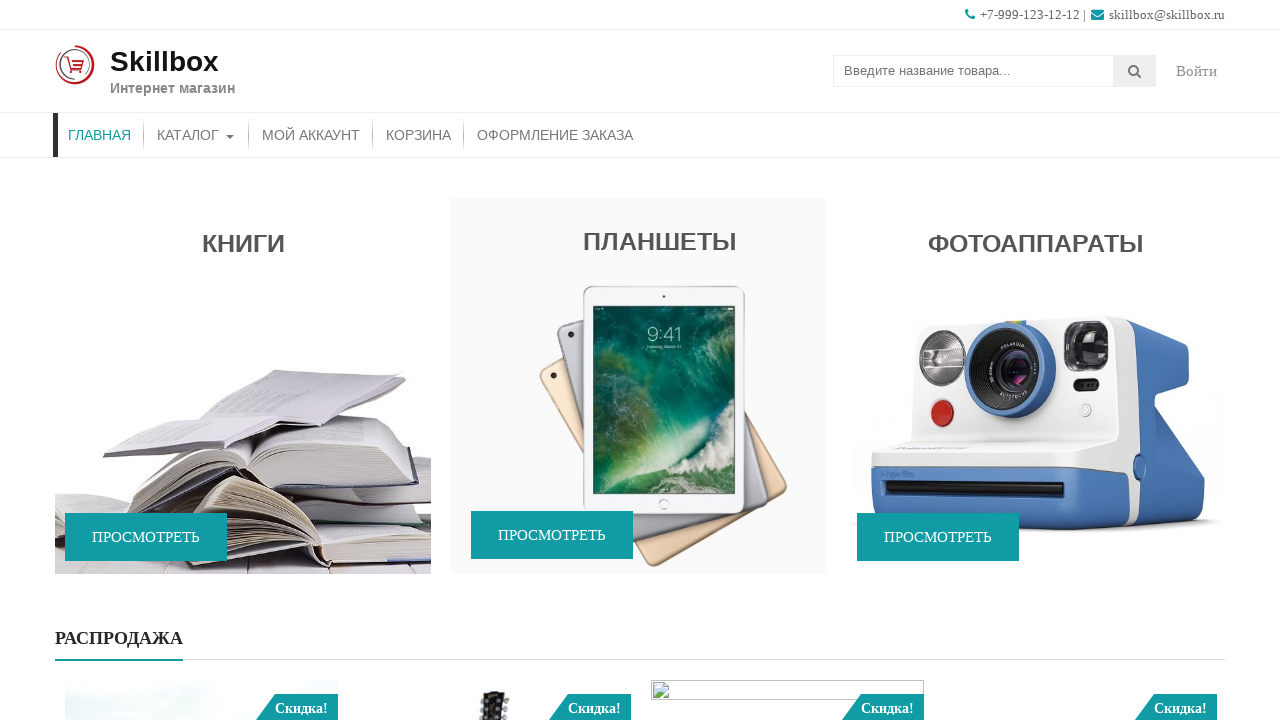